Tests the search functionality on SIDER (Side Effect Resource) database by searching for a medicine name and waiting for the results table to load with side effects and indications information.

Starting URL: http://sideeffects.embl.de/

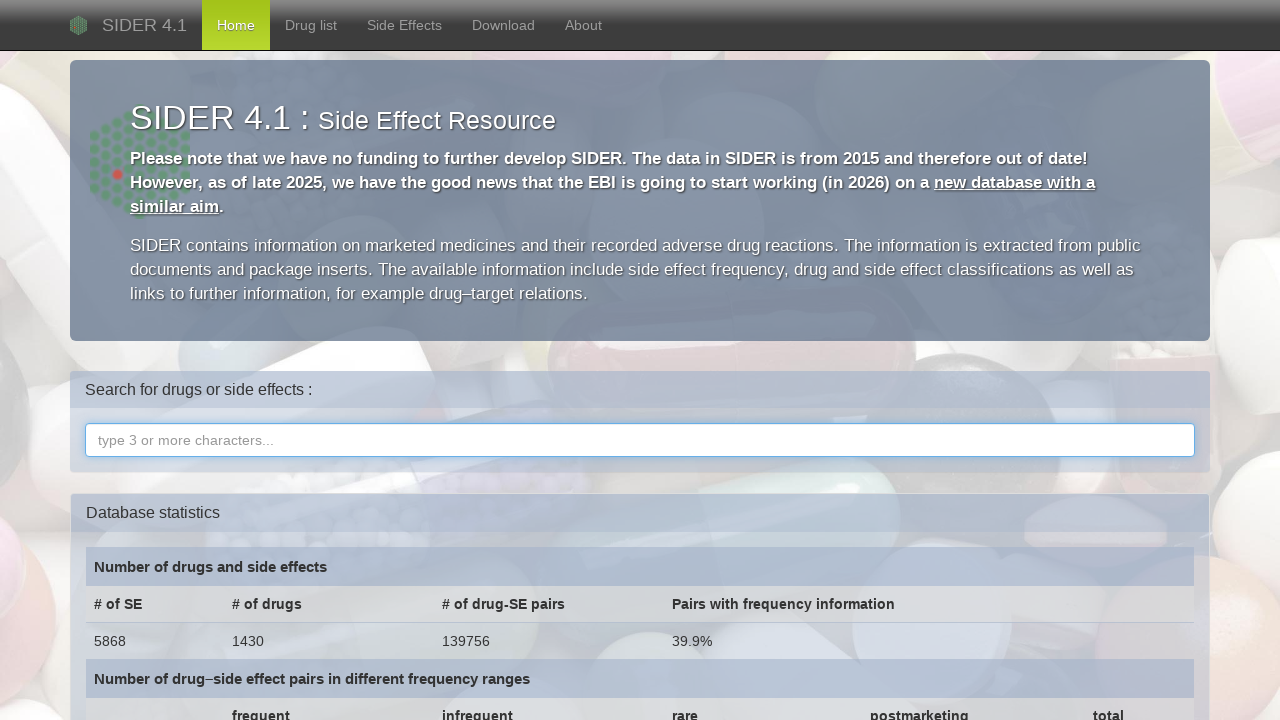

Filled search field with 'aspirin' on input[name='q']
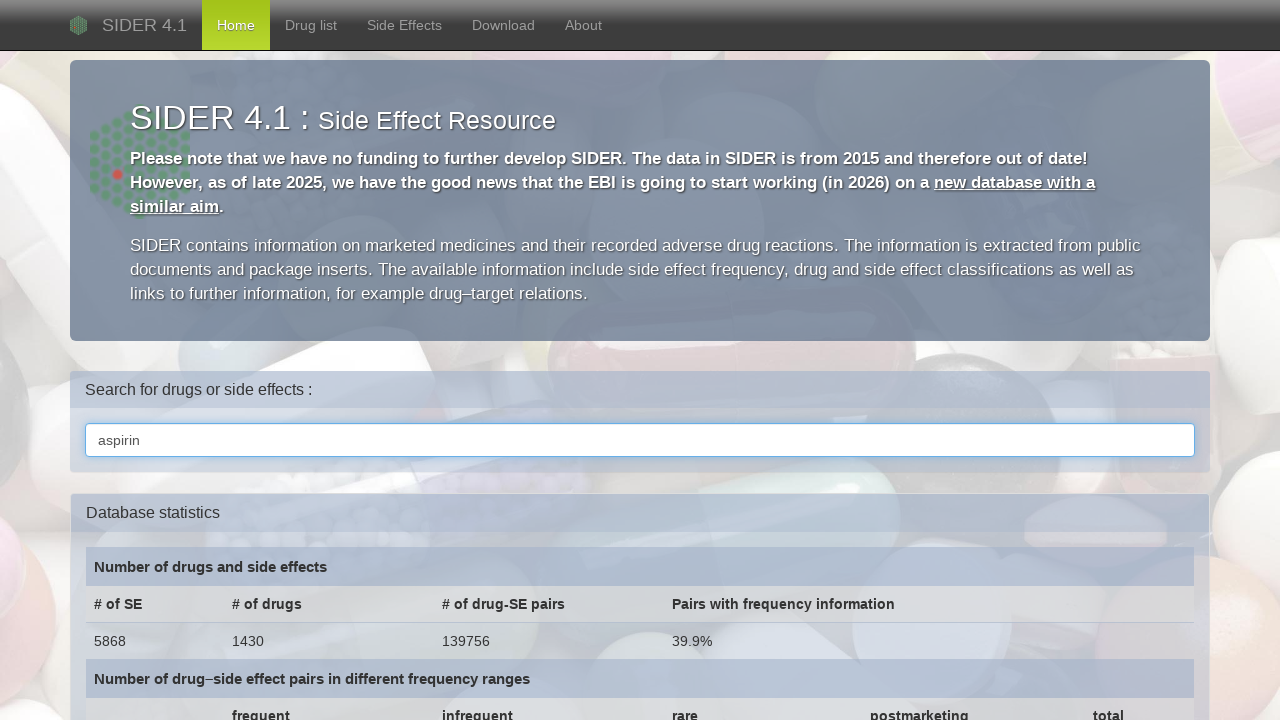

Pressed Enter to submit search query on input[name='q']
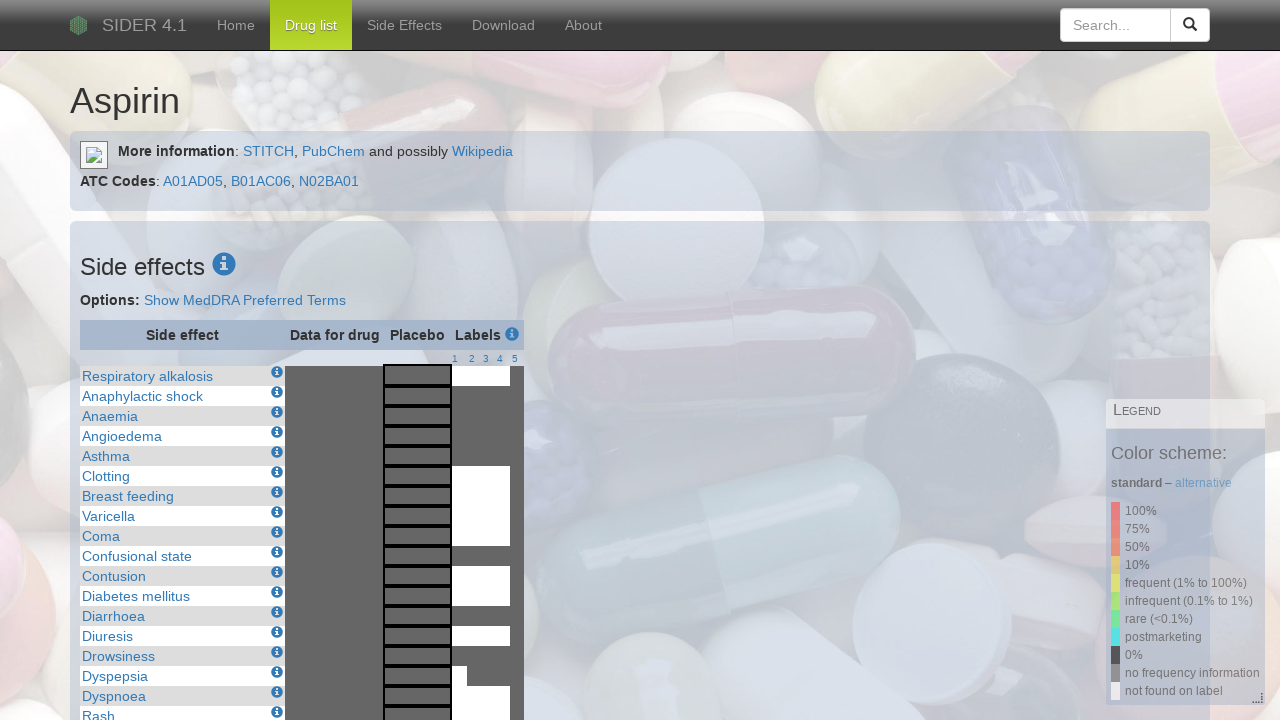

Results table with side effects and indications loaded successfully
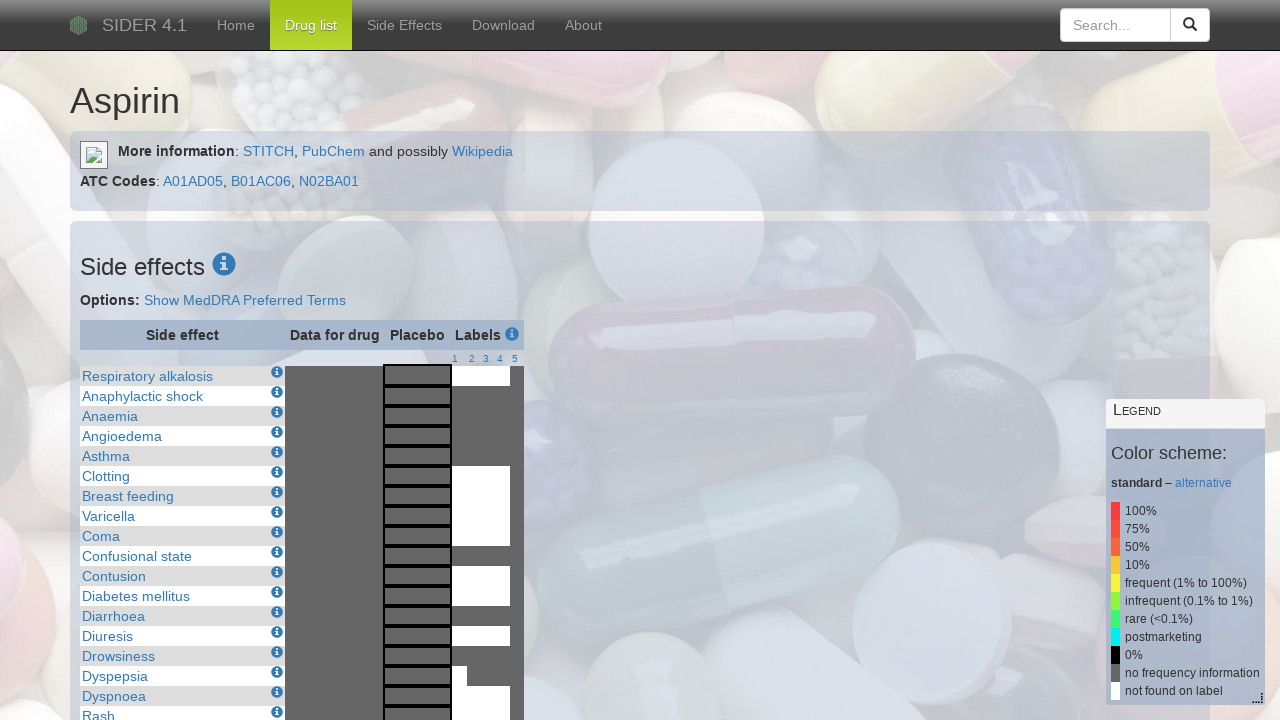

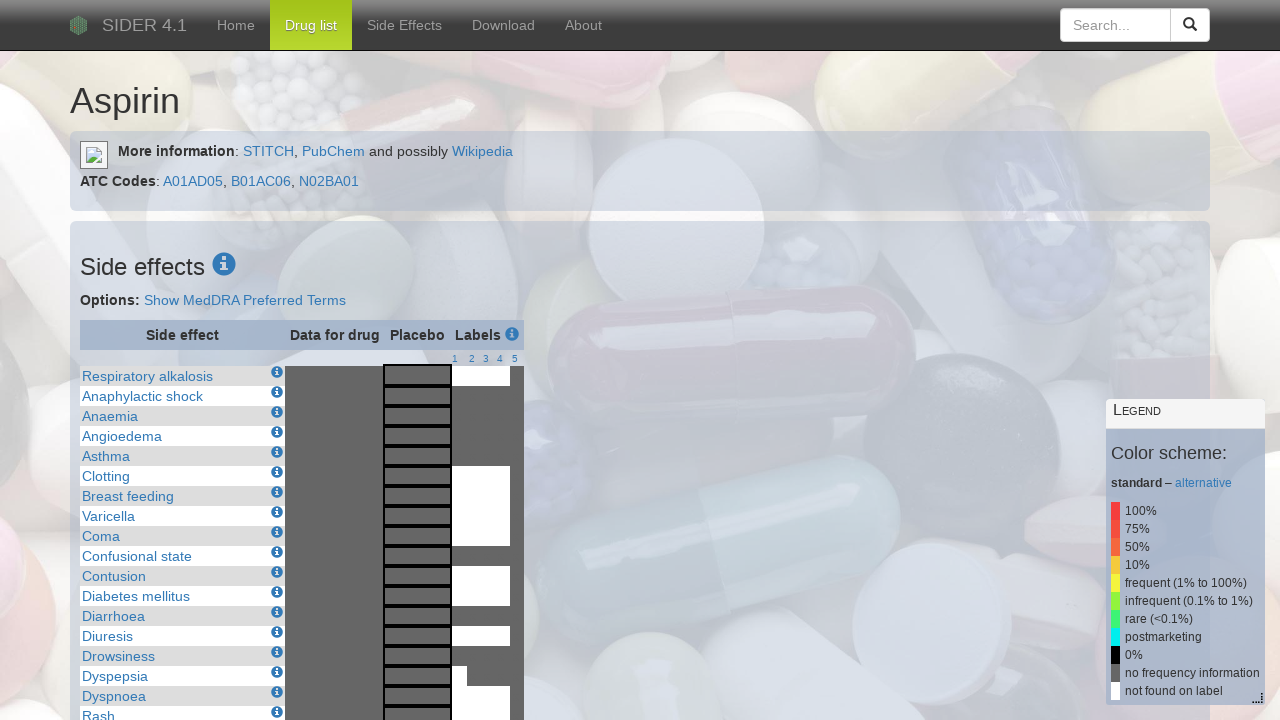